Tests checkbox functionality by selecting two checkboxes if they are not already selected

Starting URL: http://the-internet.herokuapp.com

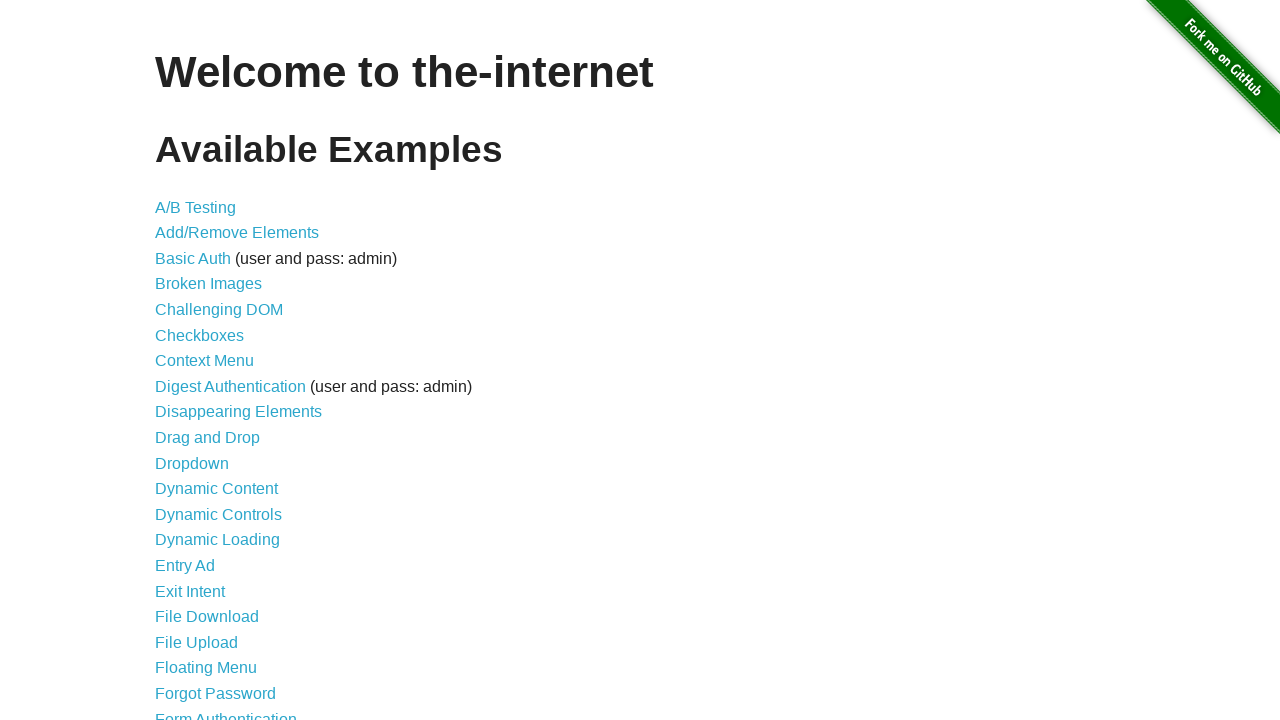

Clicked on Checkboxes link at (200, 335) on a[href='/checkboxes']
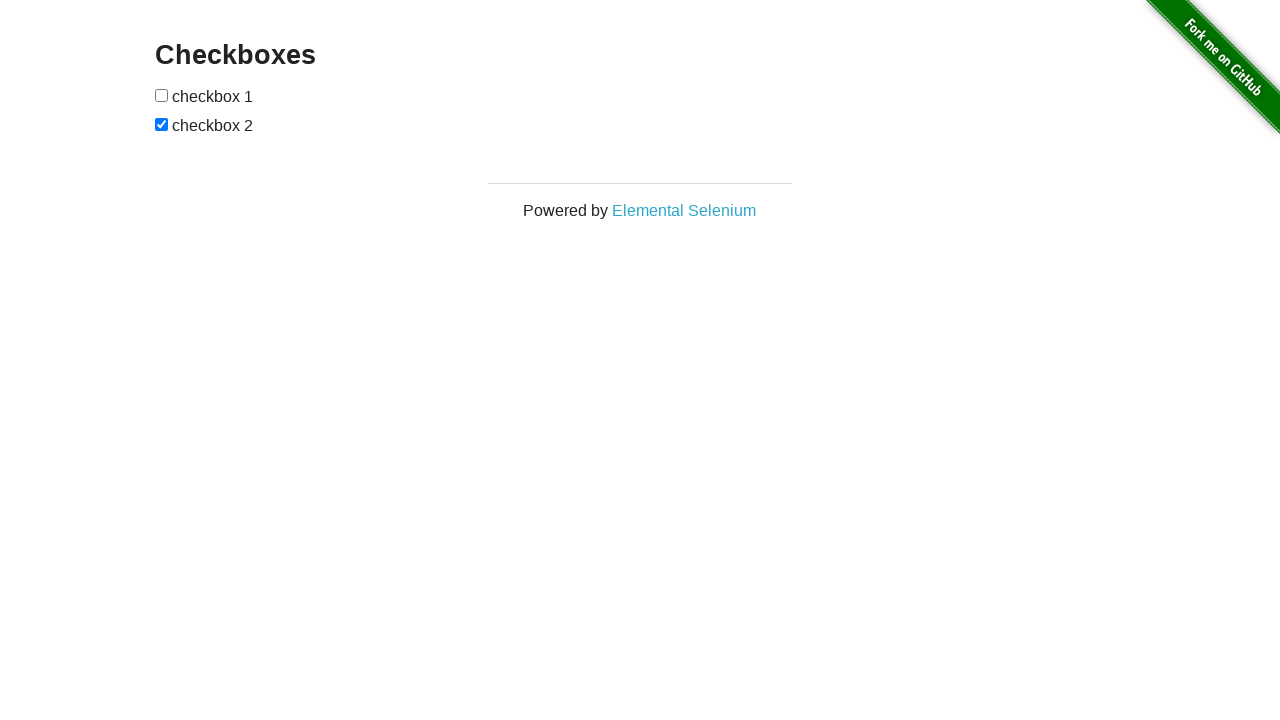

Located first checkbox element
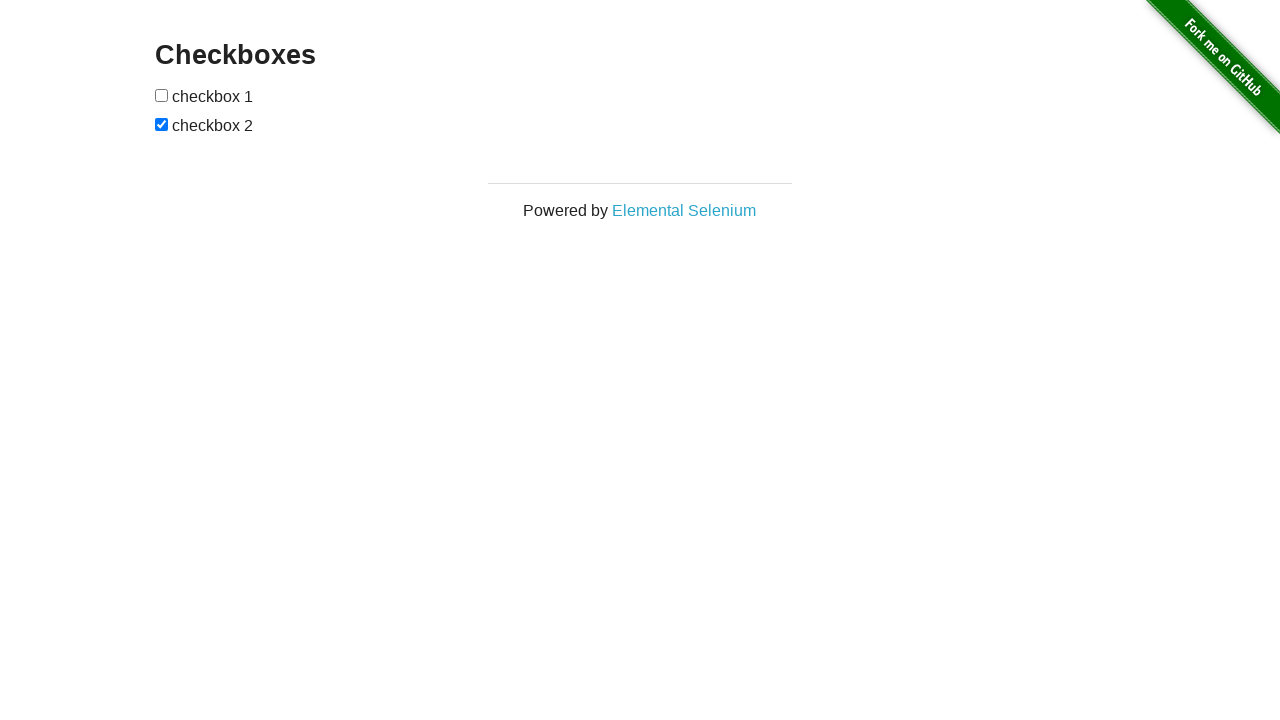

First checkbox was not selected, clicked to select it at (162, 95) on input[type='checkbox'] >> nth=0
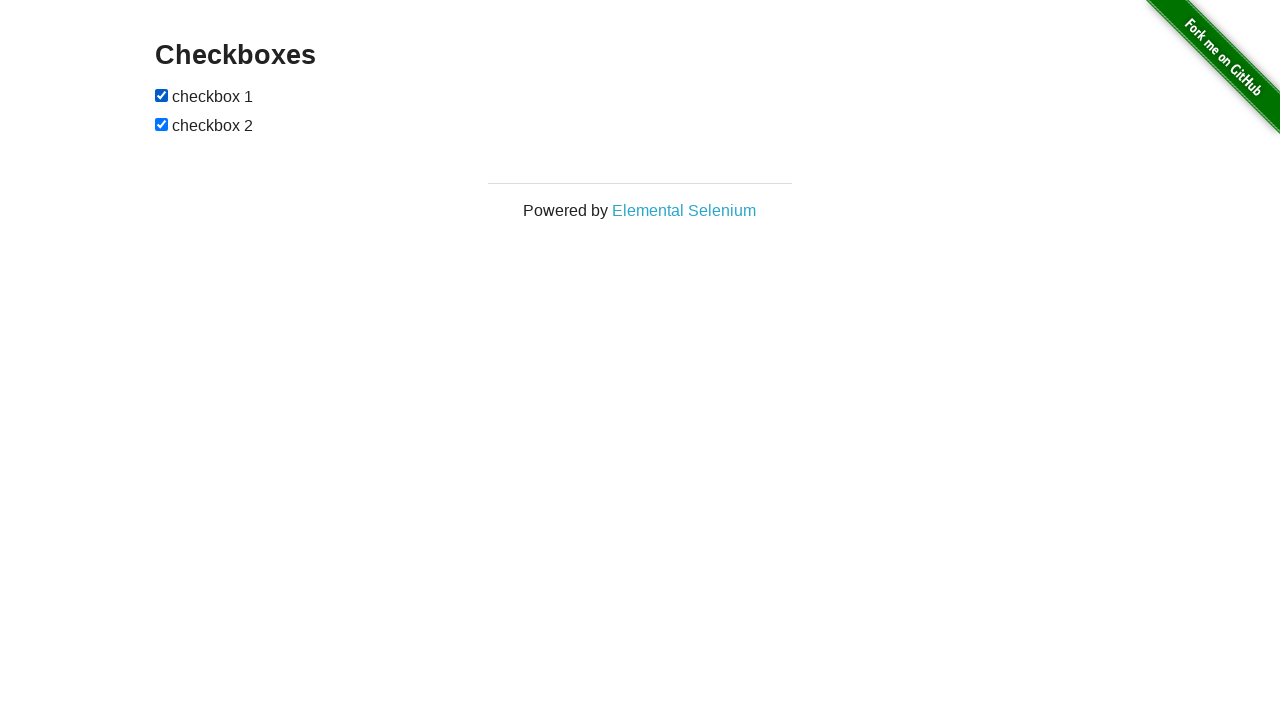

Located second checkbox element
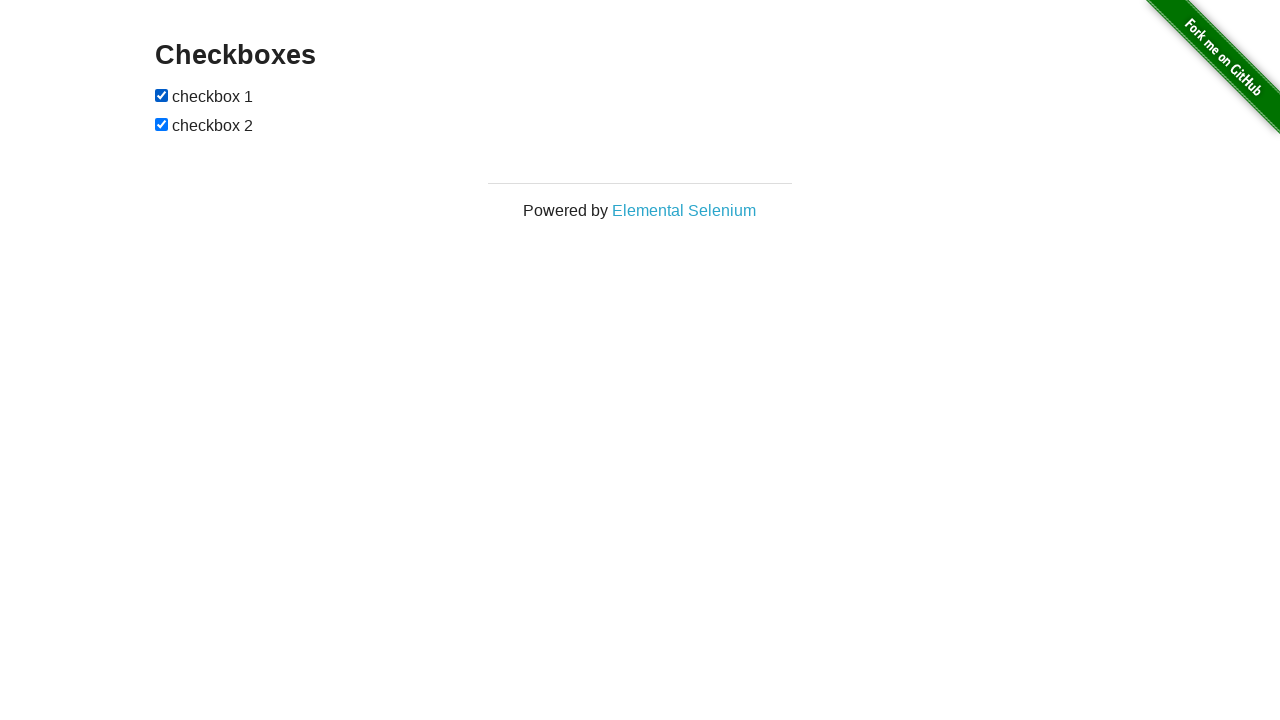

Second checkbox was already selected
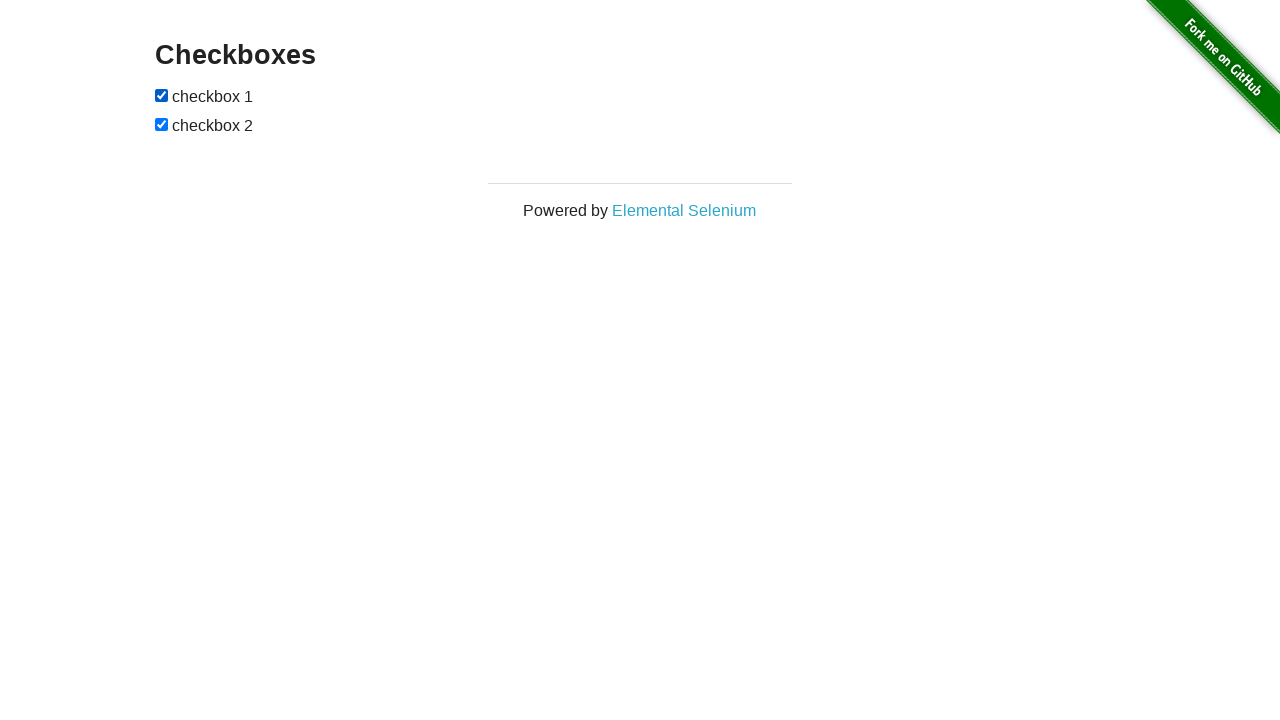

Verified first checkbox is selected
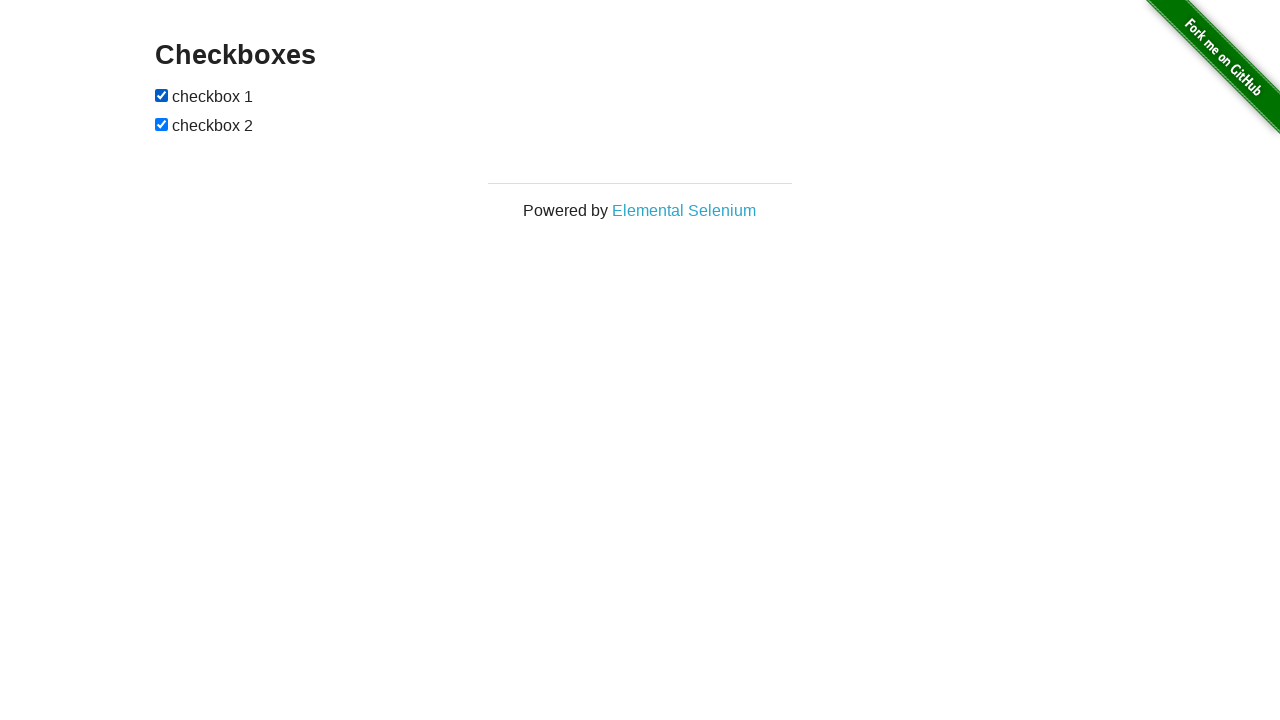

Verified second checkbox is selected
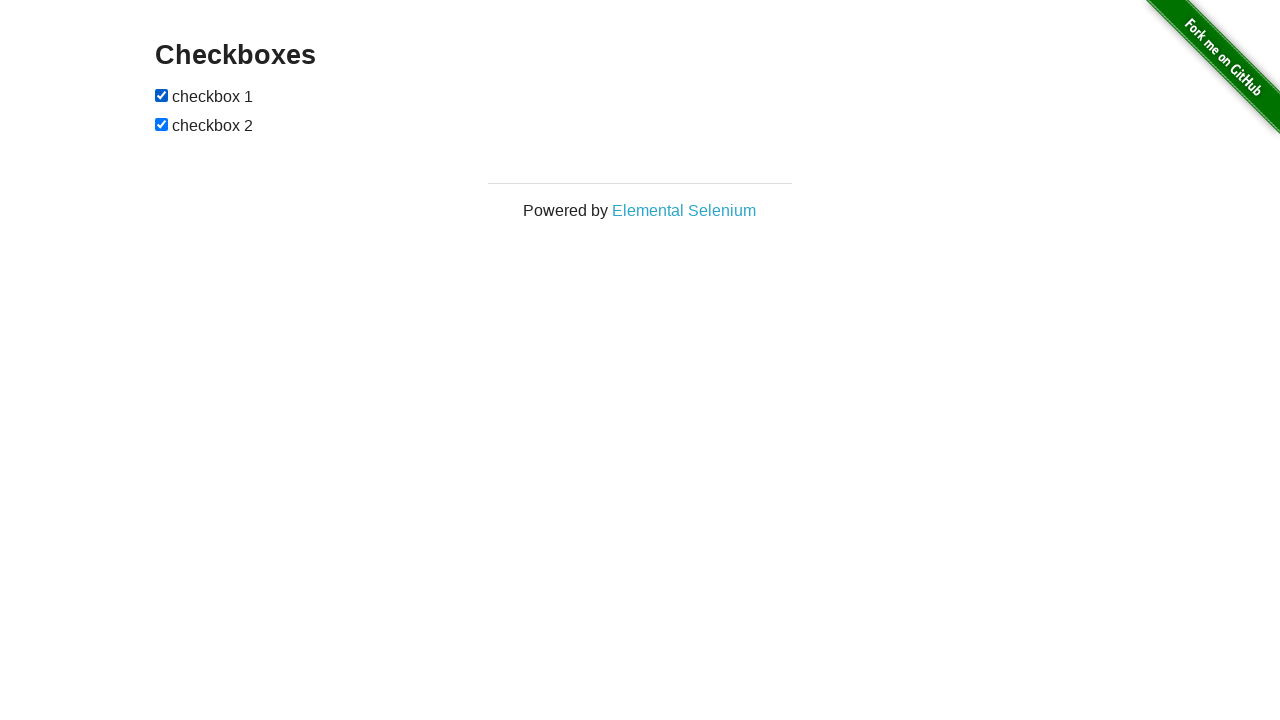

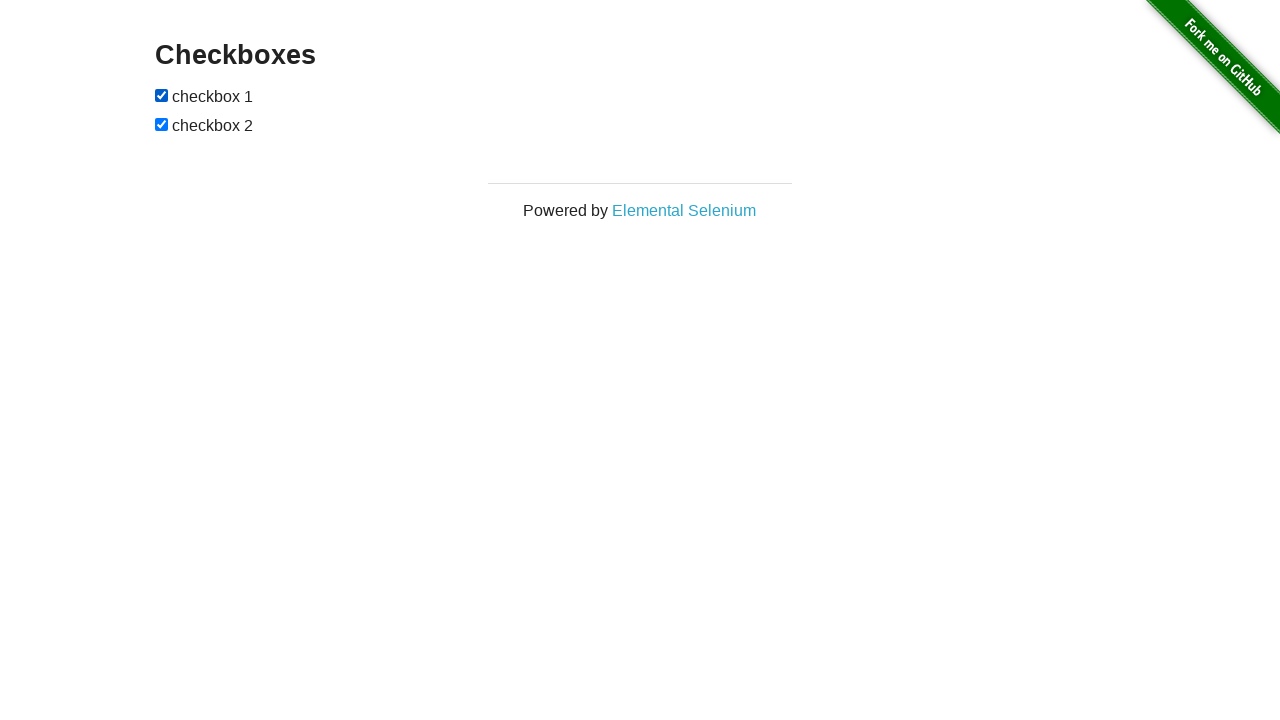